Tests selecting an option from a dropdown menu for education level

Starting URL: https://wcaquino.me/cypress/componentes.html

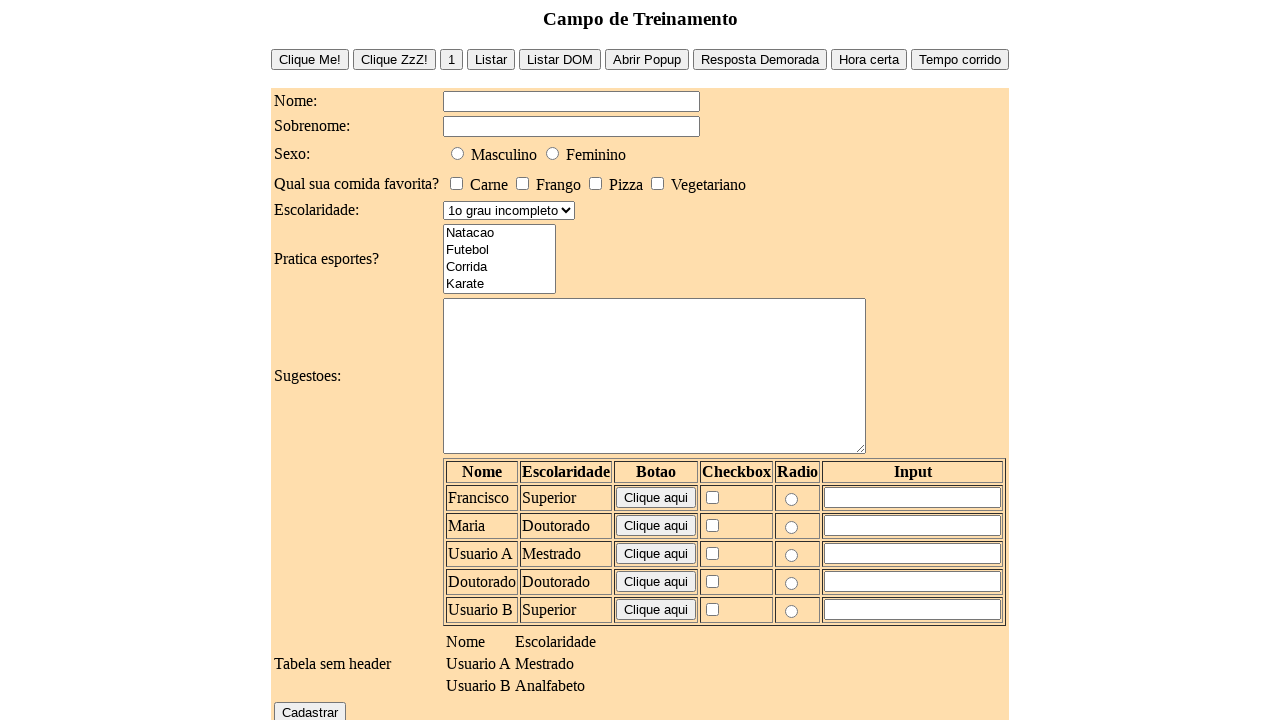

Selected 'doutorado' (doctorate) option from education level dropdown on #formEscolaridade
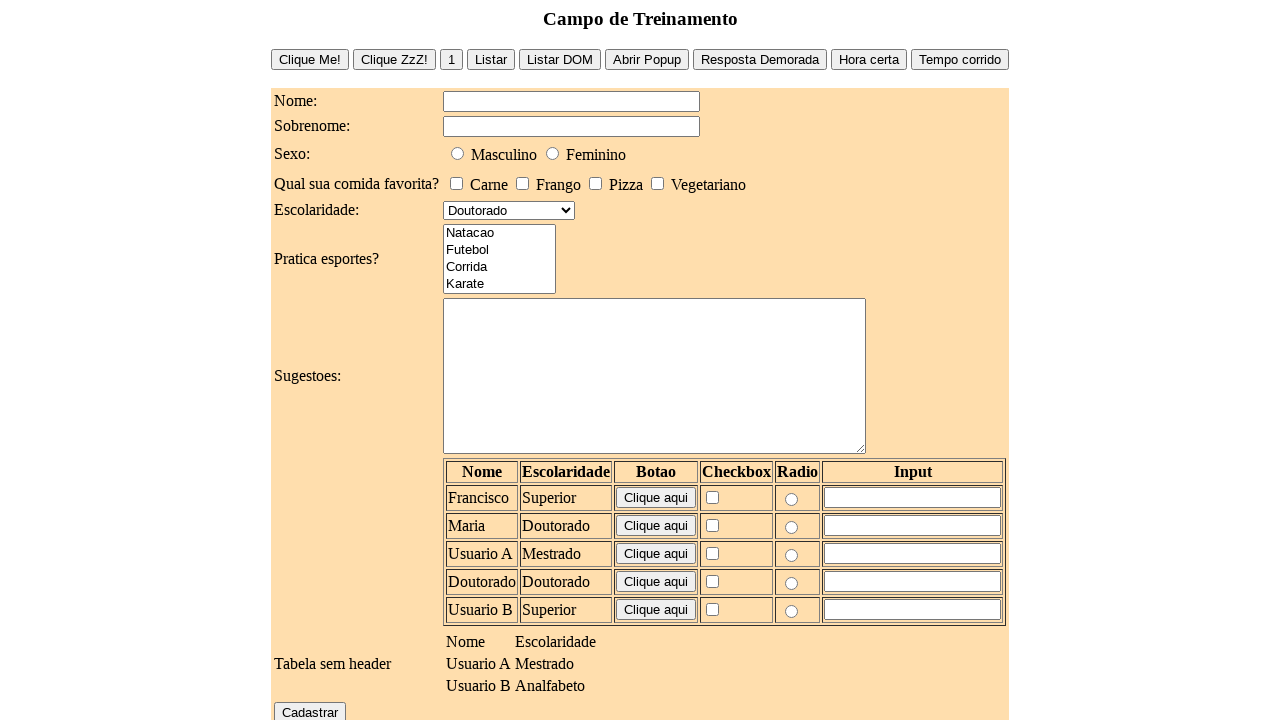

Located education level dropdown element
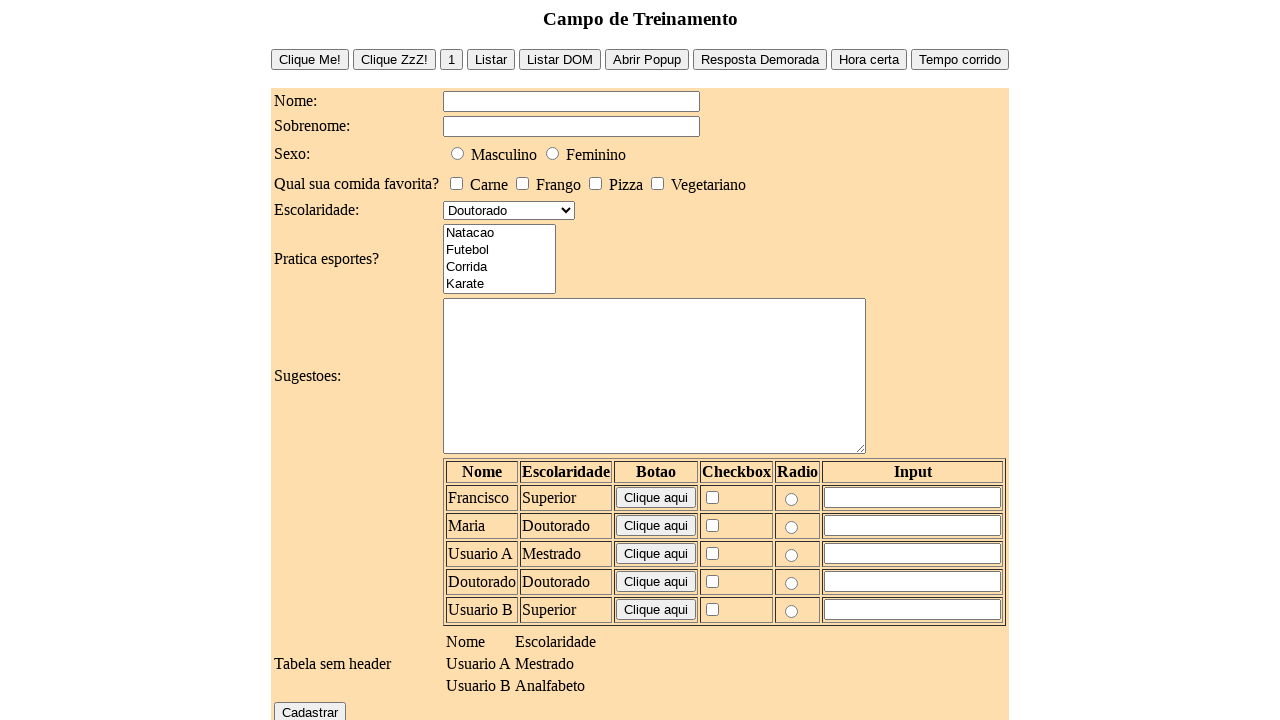

Verified dropdown value is 'doutorado'
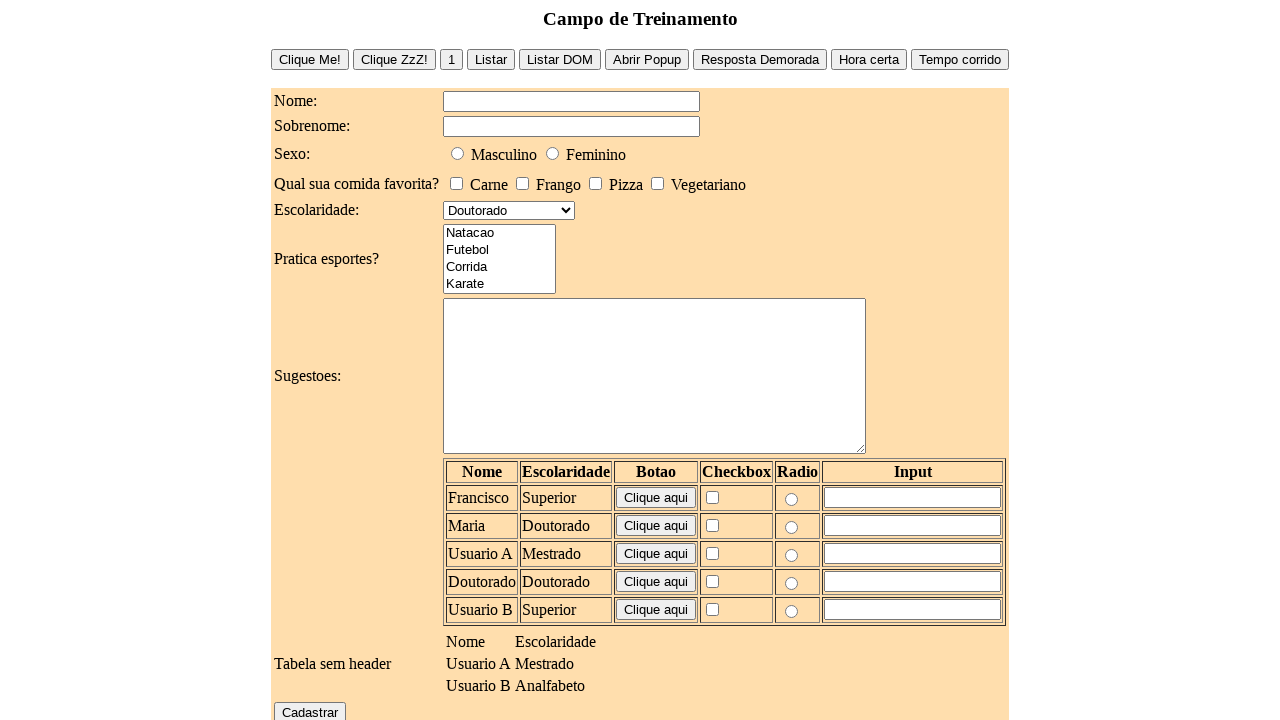

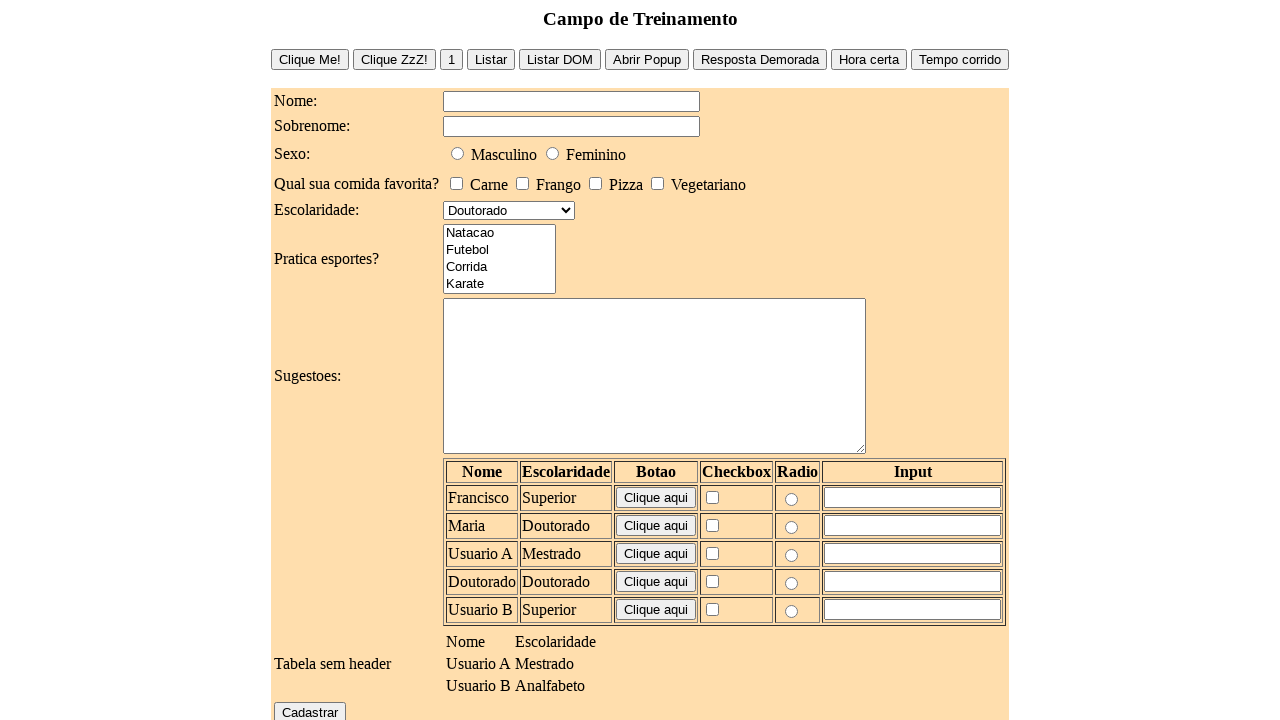